Navigates to HDFC Bank homepage and verifies that anchor links are present on the page

Starting URL: https://www.hdfcbank.com/

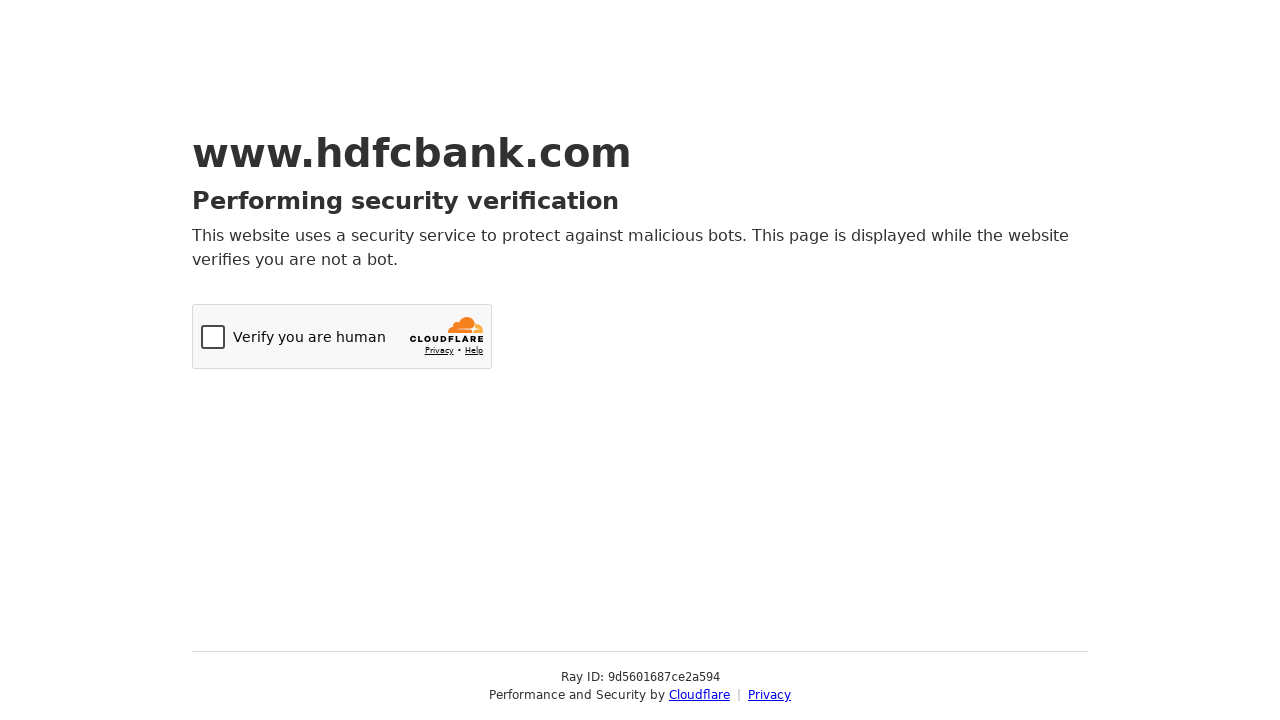

Navigated to HDFC Bank homepage
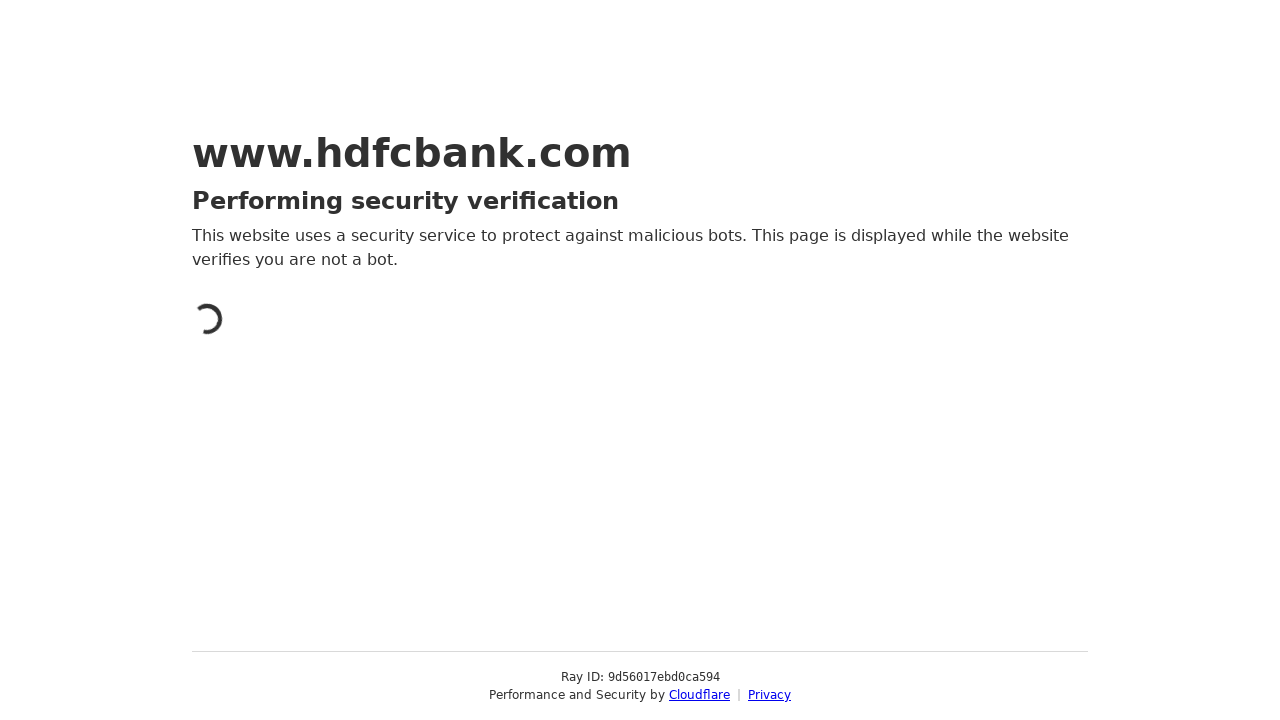

Waited for anchor links to be present on the page
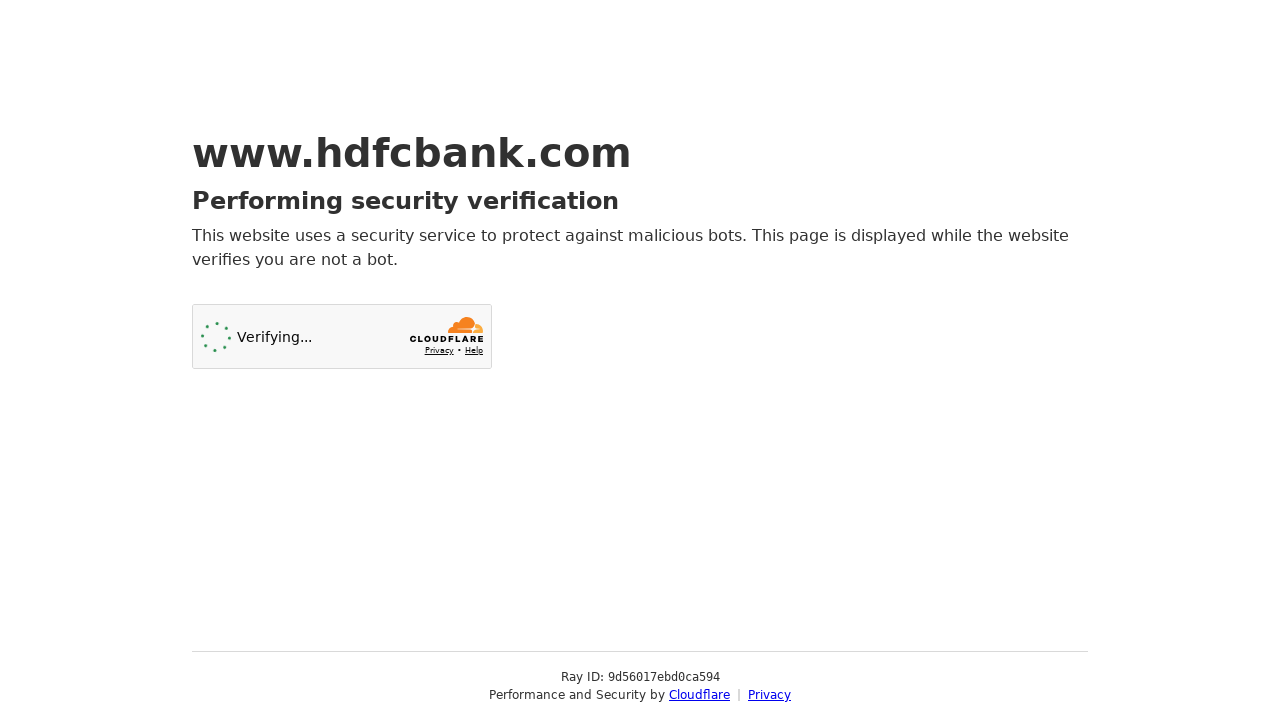

Located all anchor links on the page
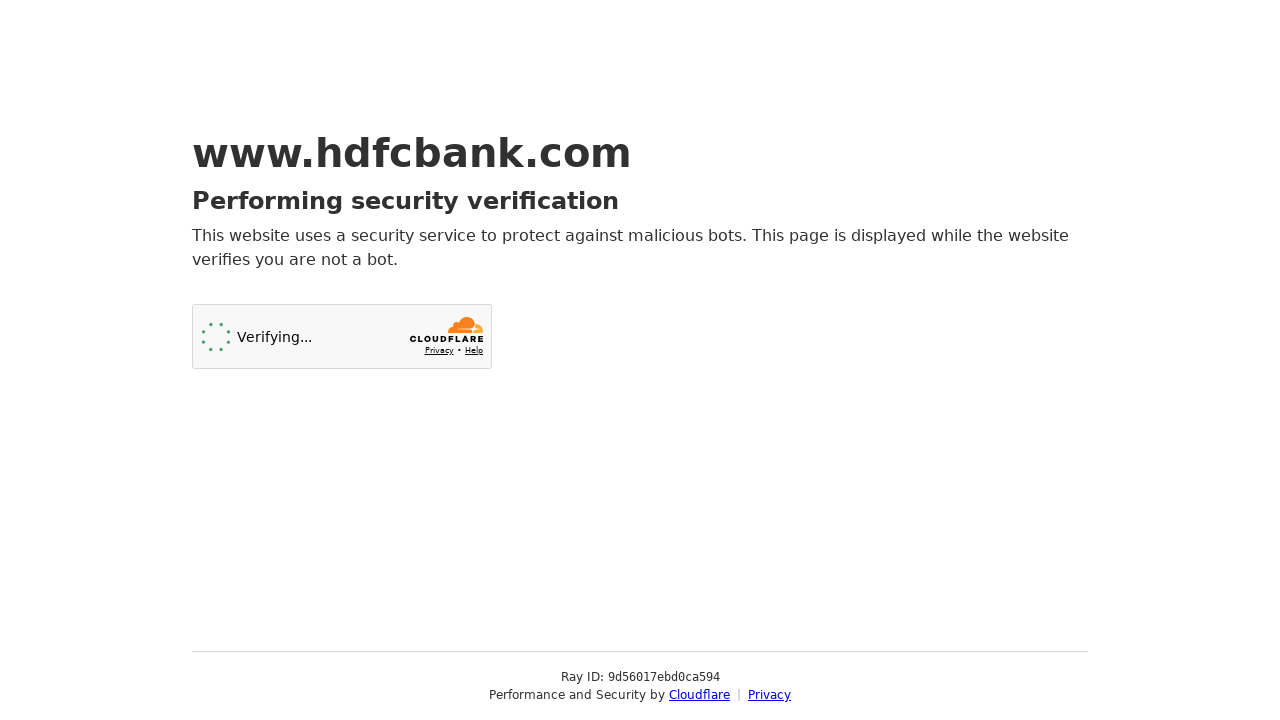

Verified that anchor links are present on HDFC Bank homepage
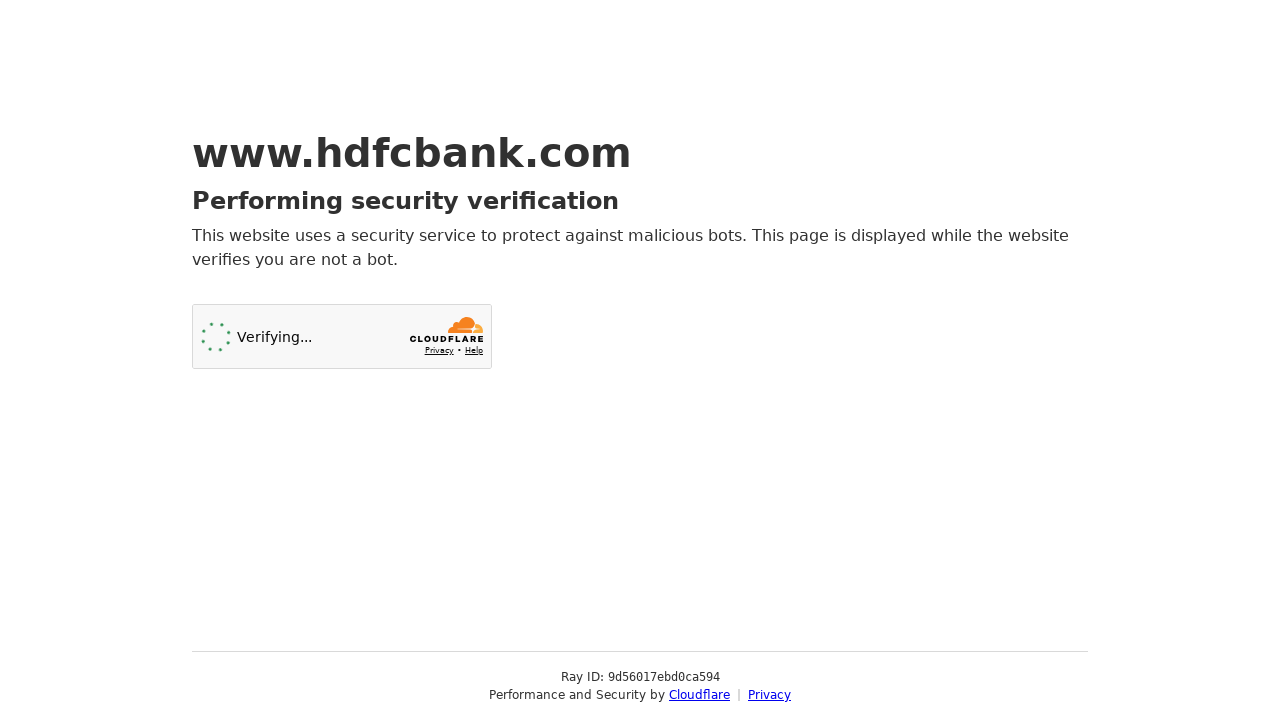

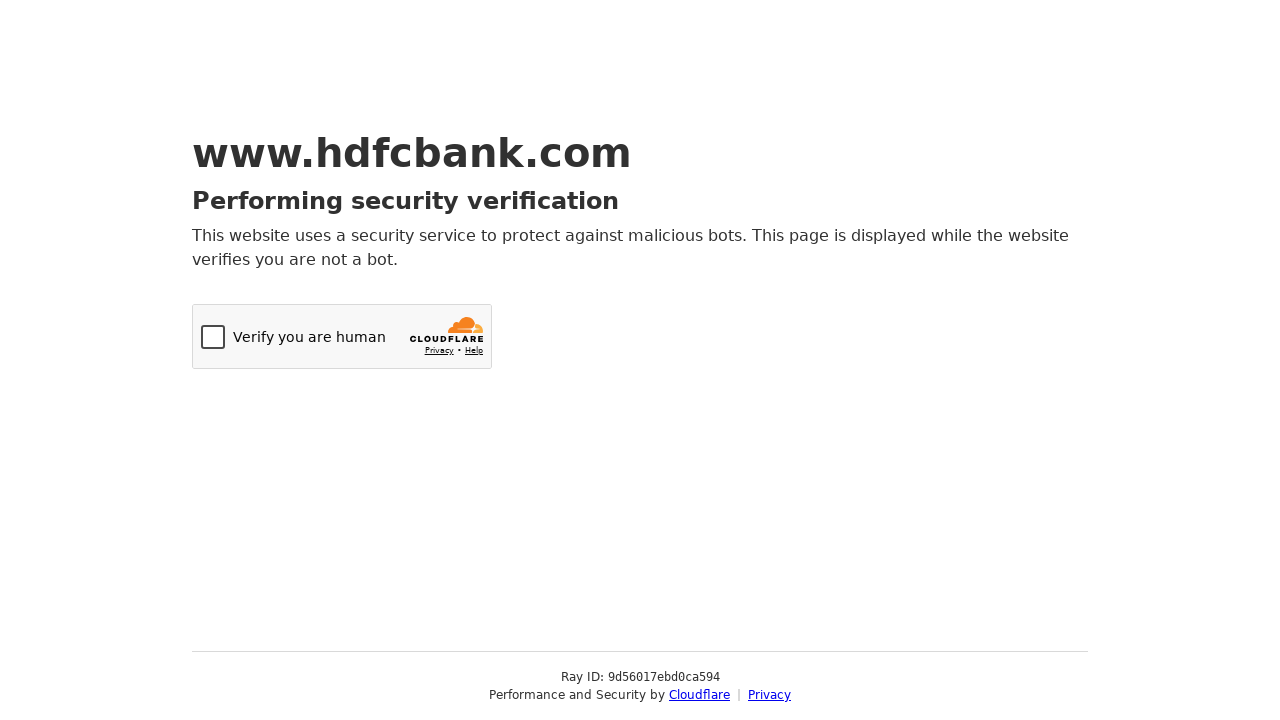